Tests the Text Box form by filling in user name, email, current address, and permanent address fields, then submitting and verifying the output displays the entered data.

Starting URL: https://demoqa.com/text-box

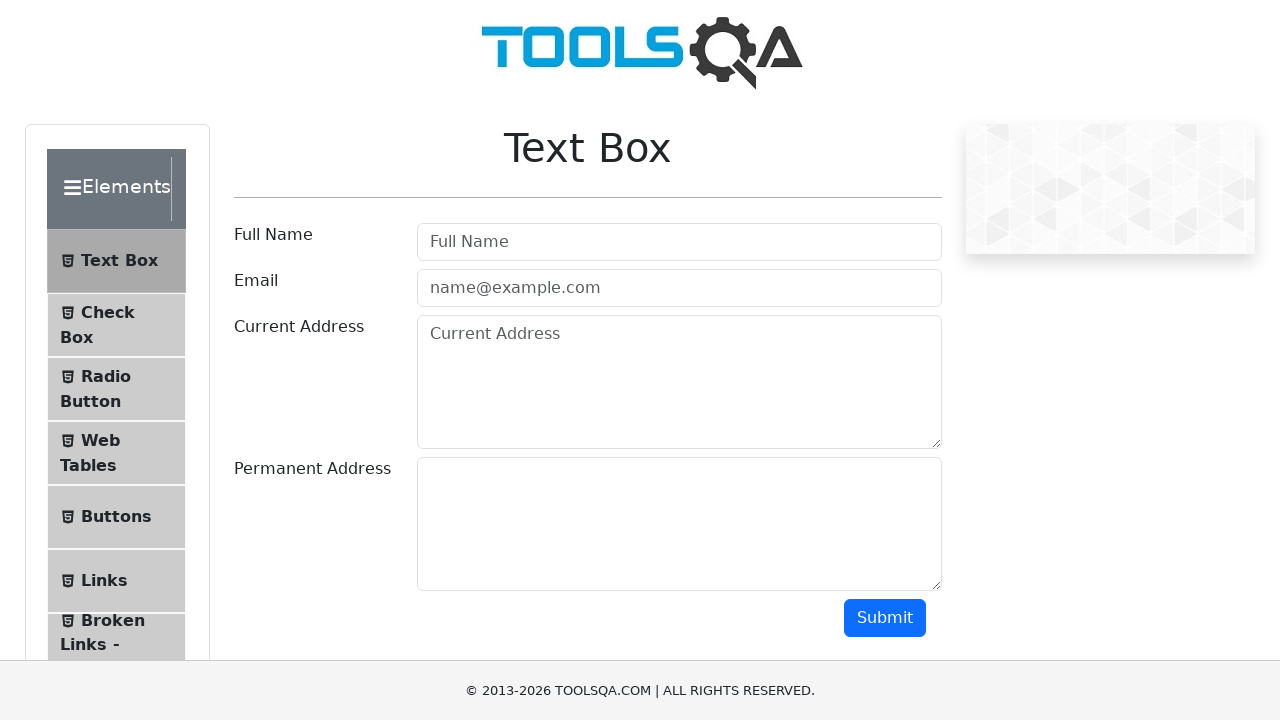

Filled userName field with 'John Doe' on #userName
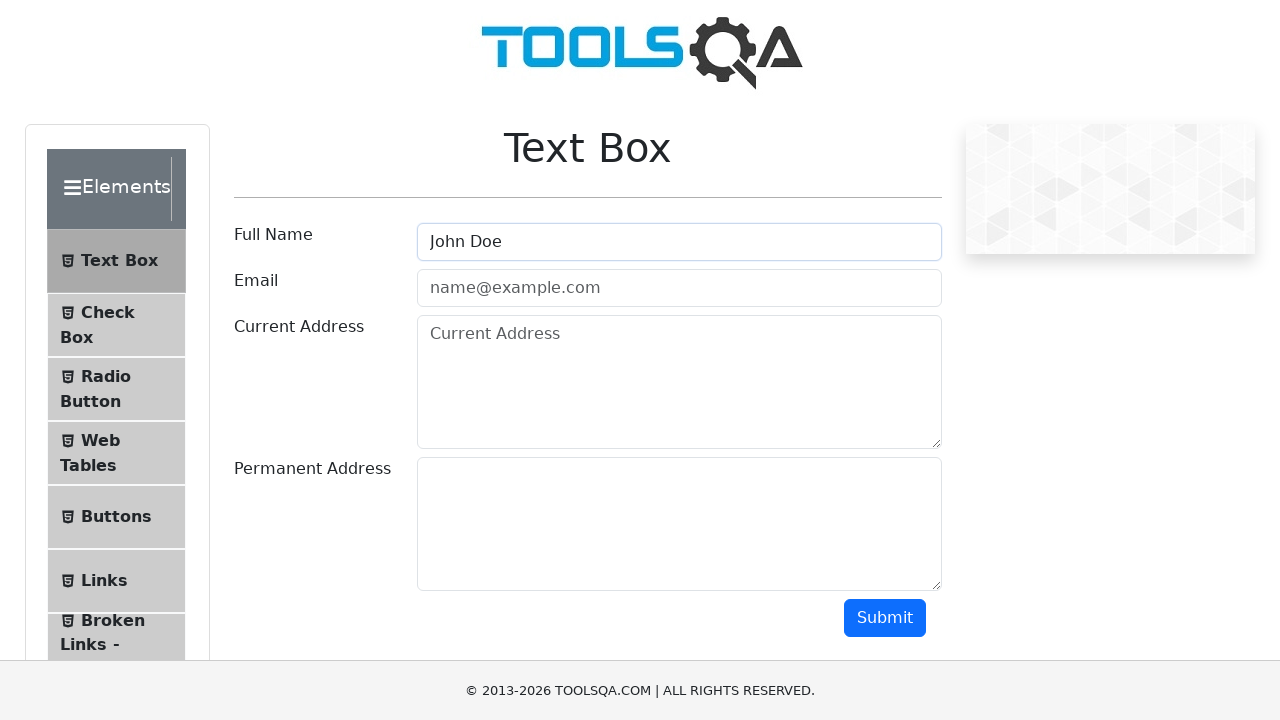

Filled userEmail field with 'john.doe@example.com' on #userEmail
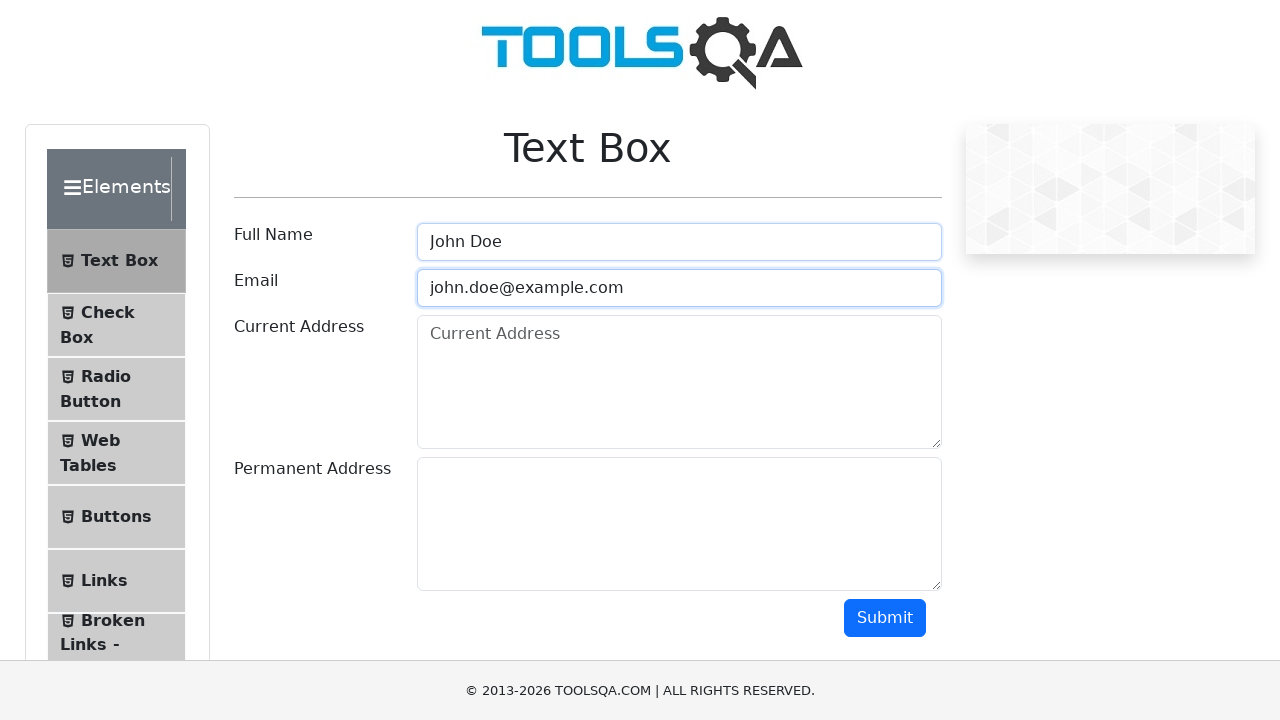

Filled currentAddress field with '123 Main Street, City, Country' on #currentAddress
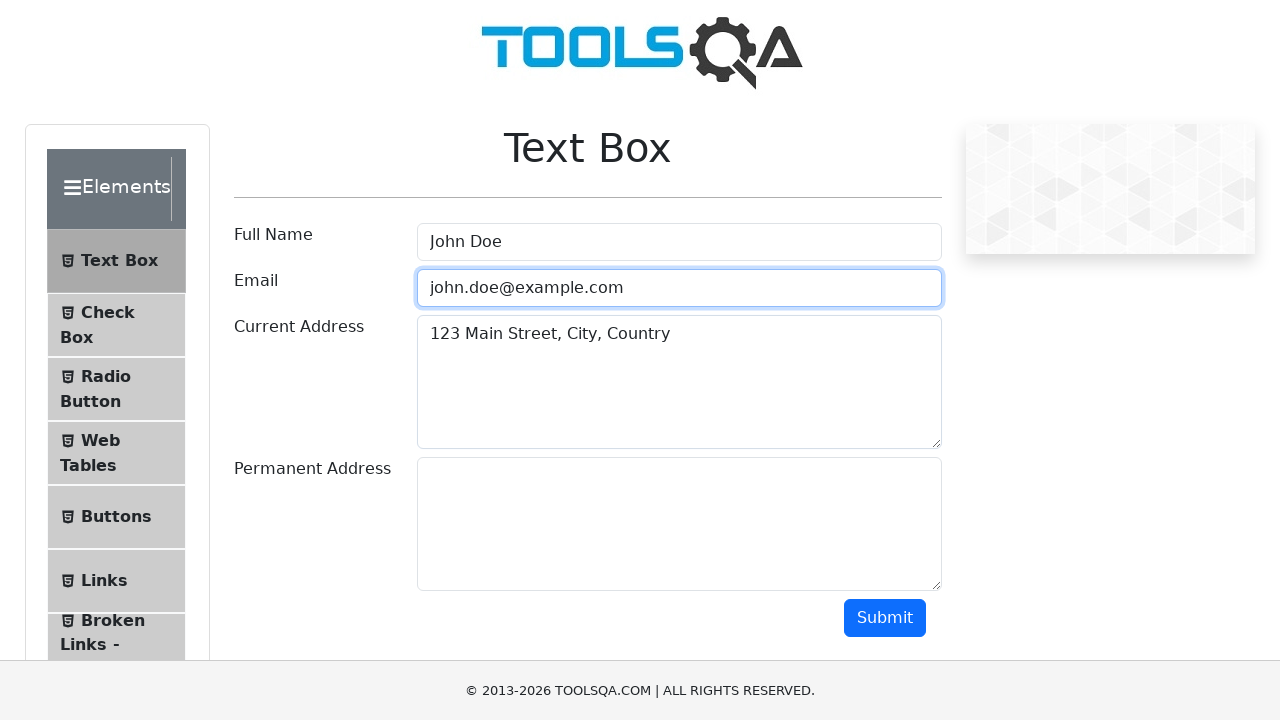

Filled permanentAddress field with '456 Oak Avenue, Town, State' on #permanentAddress
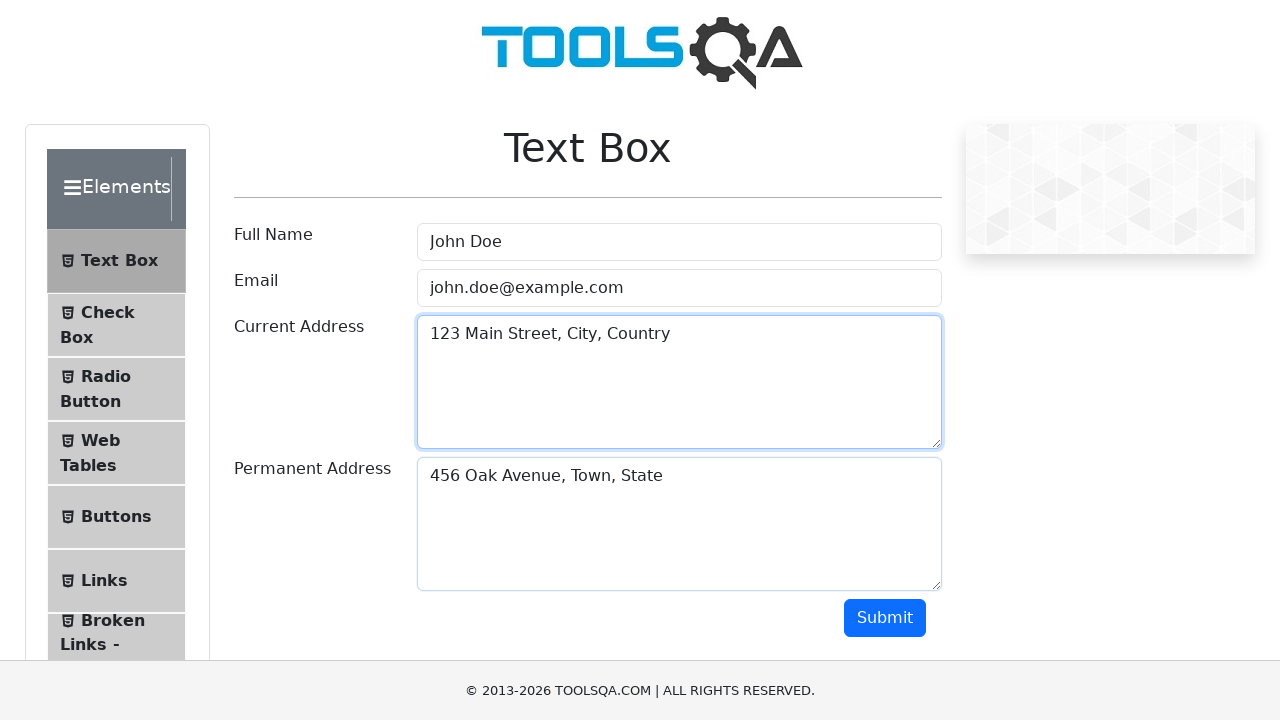

Clicked submit button to submit the form at (885, 618) on #submit
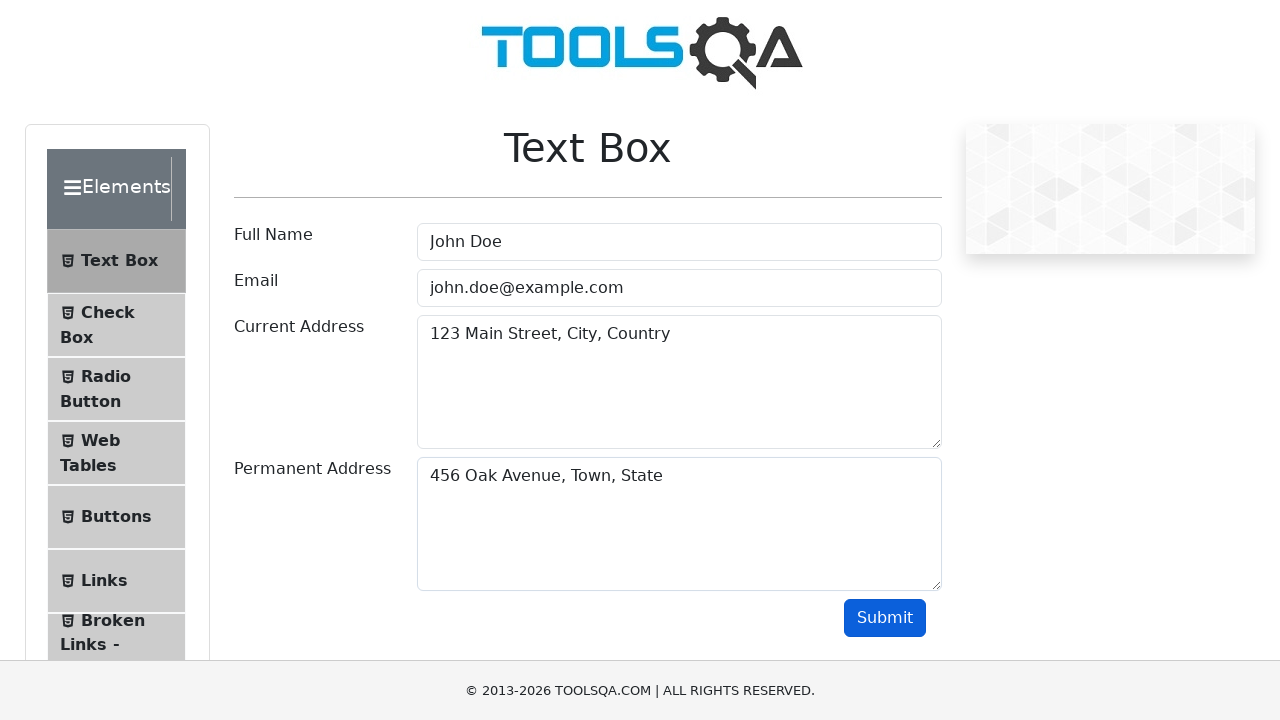

Output section became visible
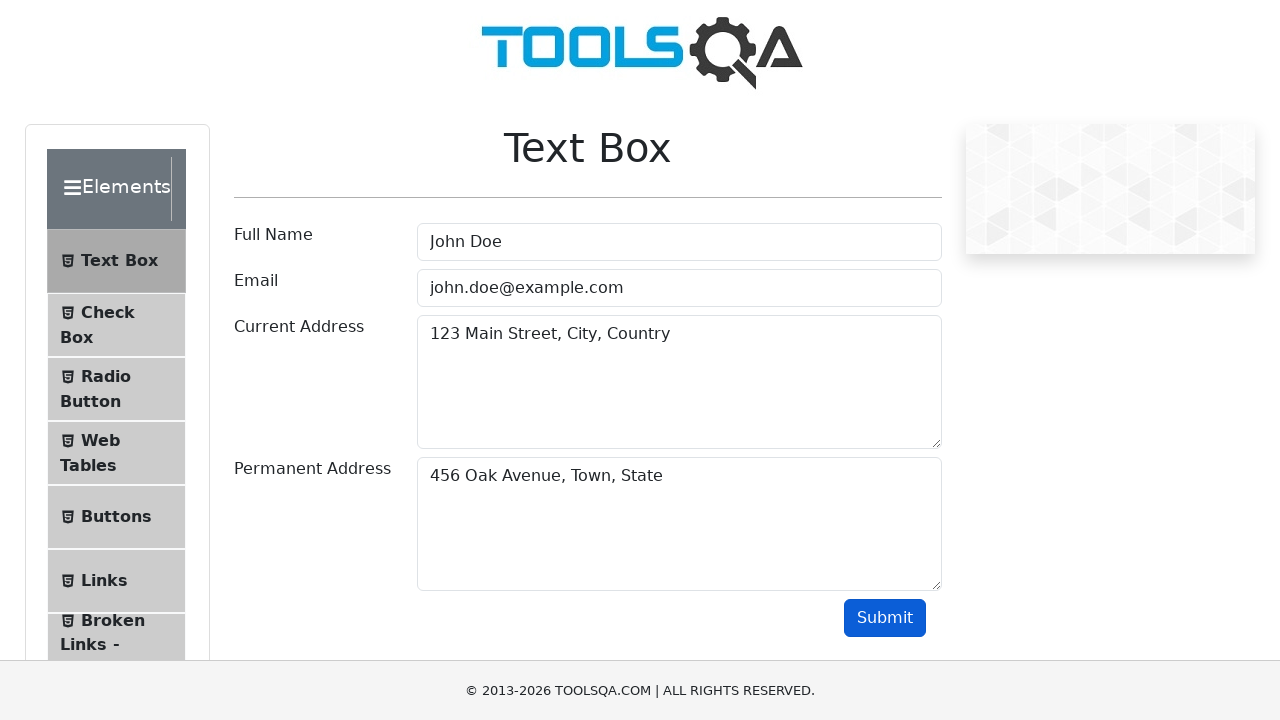

Retrieved output text content
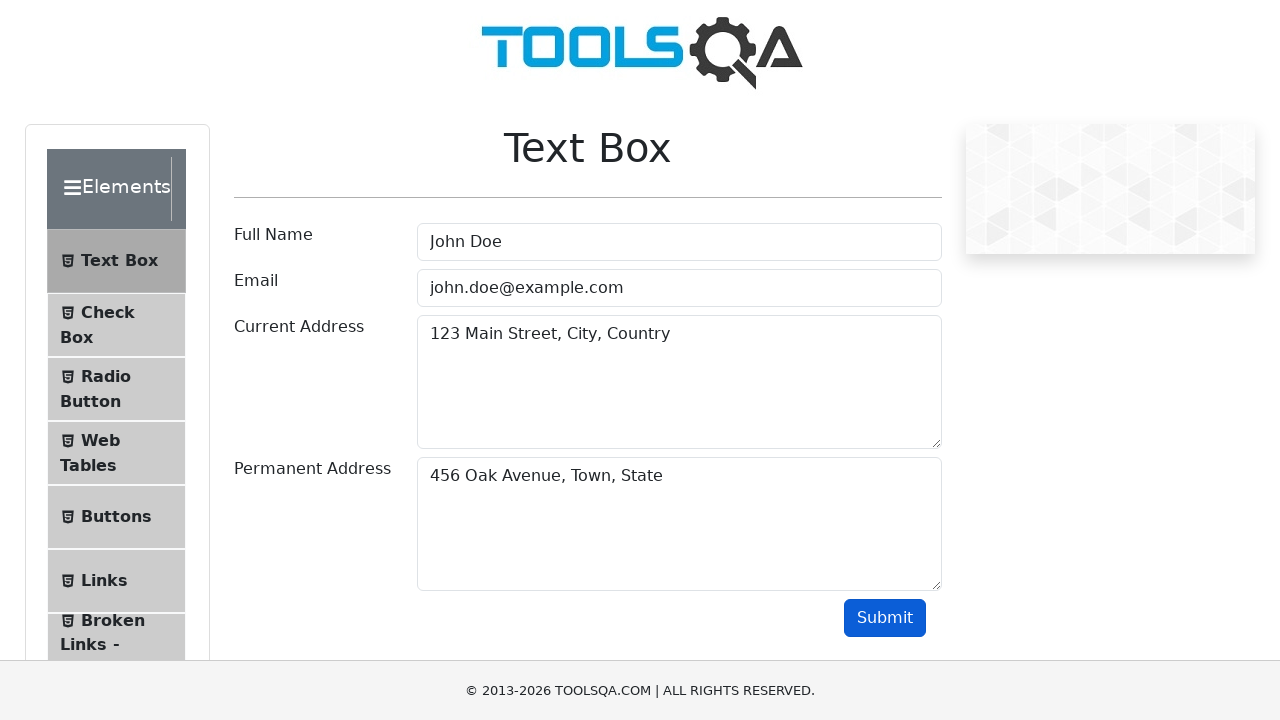

Verified 'John Doe' is present in output
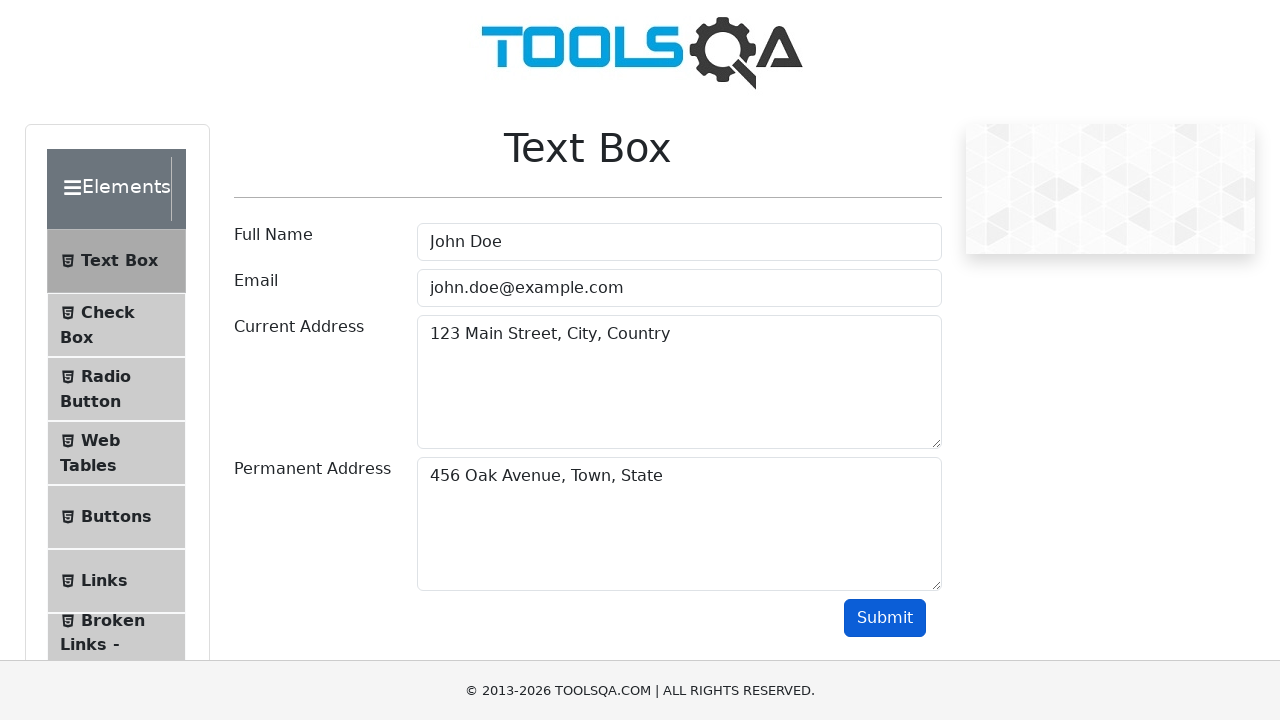

Verified 'john.doe@example.com' is present in output
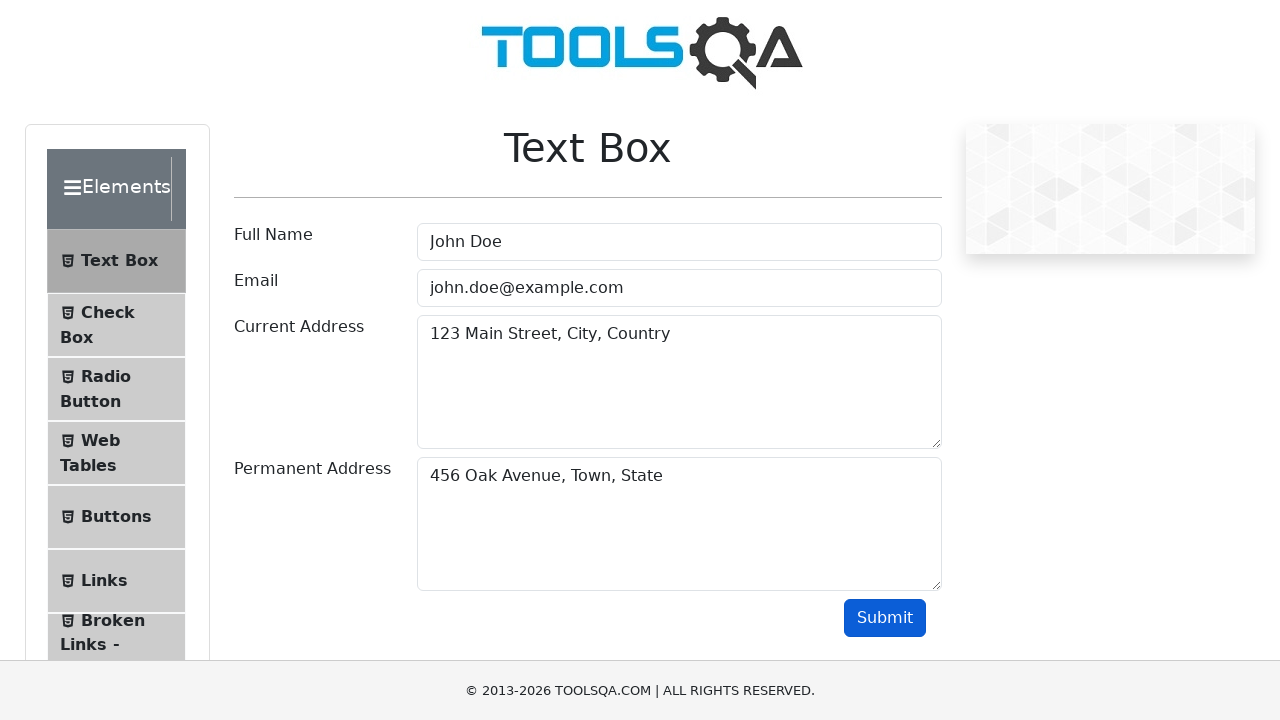

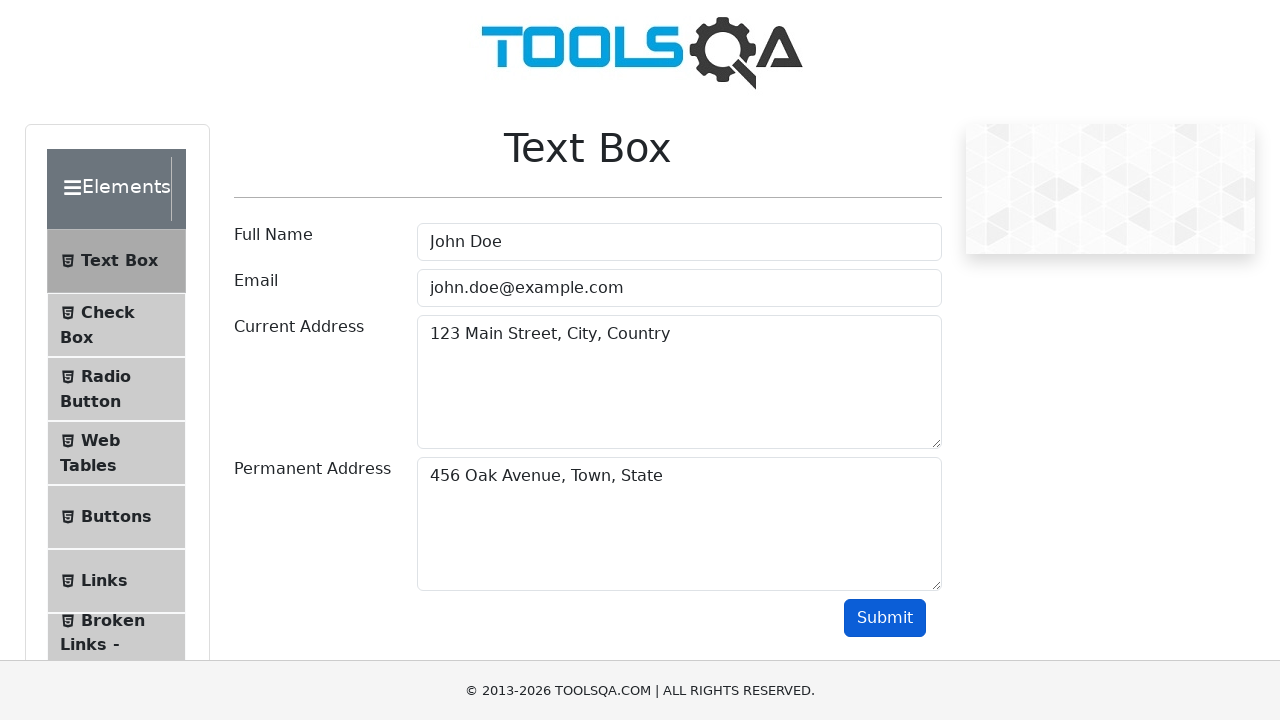